Tests checkbox and radio button interactions on W3Schools custom checkbox tutorial page by checking/unchecking checkboxes and selecting a radio button

Starting URL: https://www.w3schools.com/howto/howto_css_custom_checkbox.asp

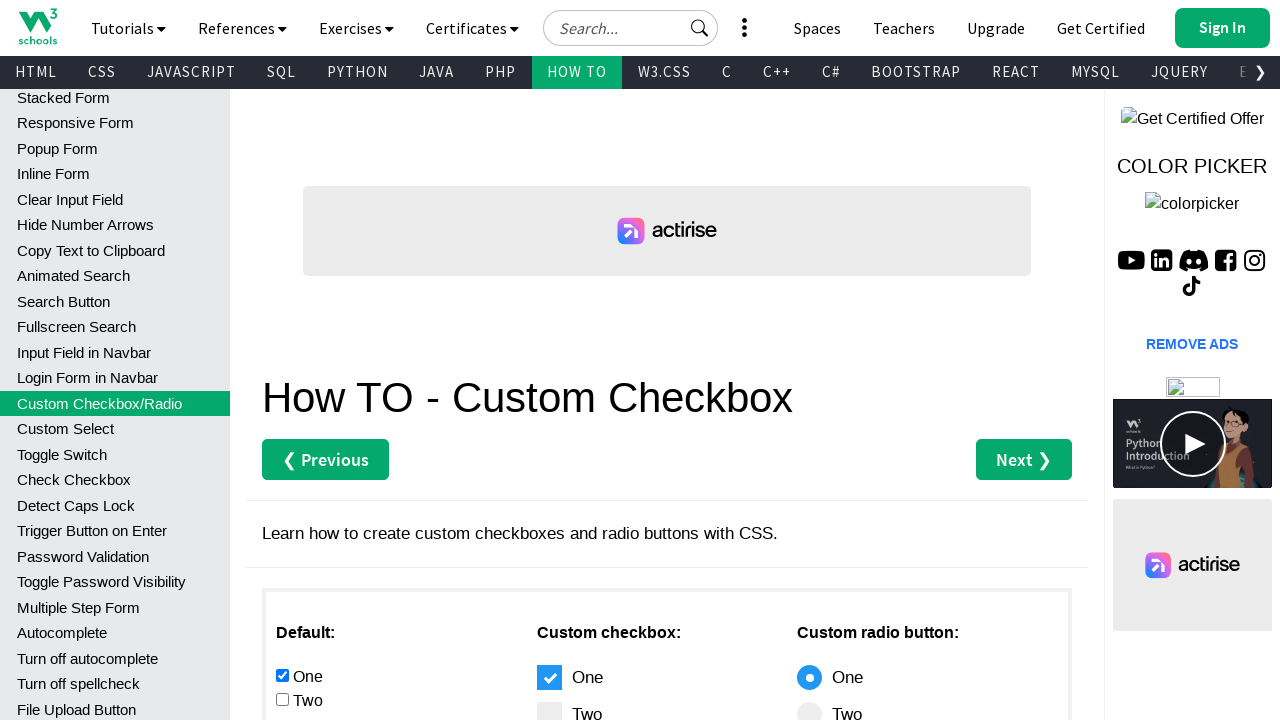

Navigated to W3Schools custom checkbox tutorial page
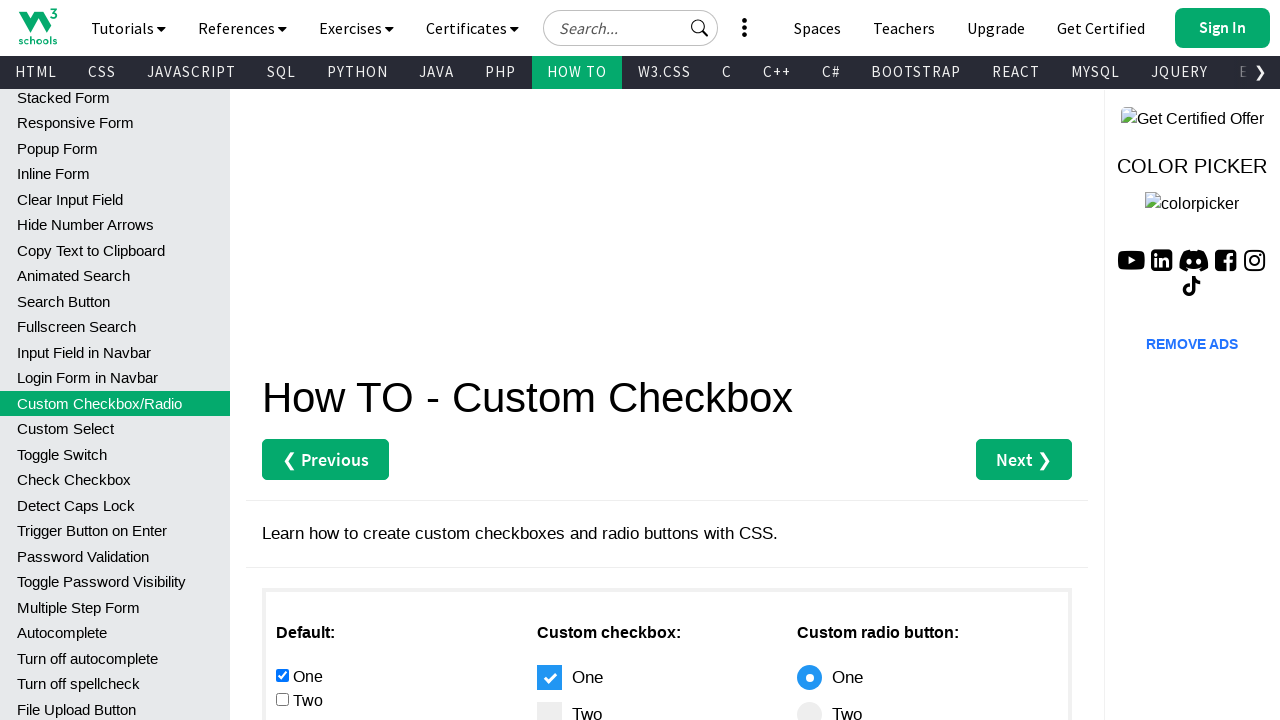

Located all checkboxes in the main div
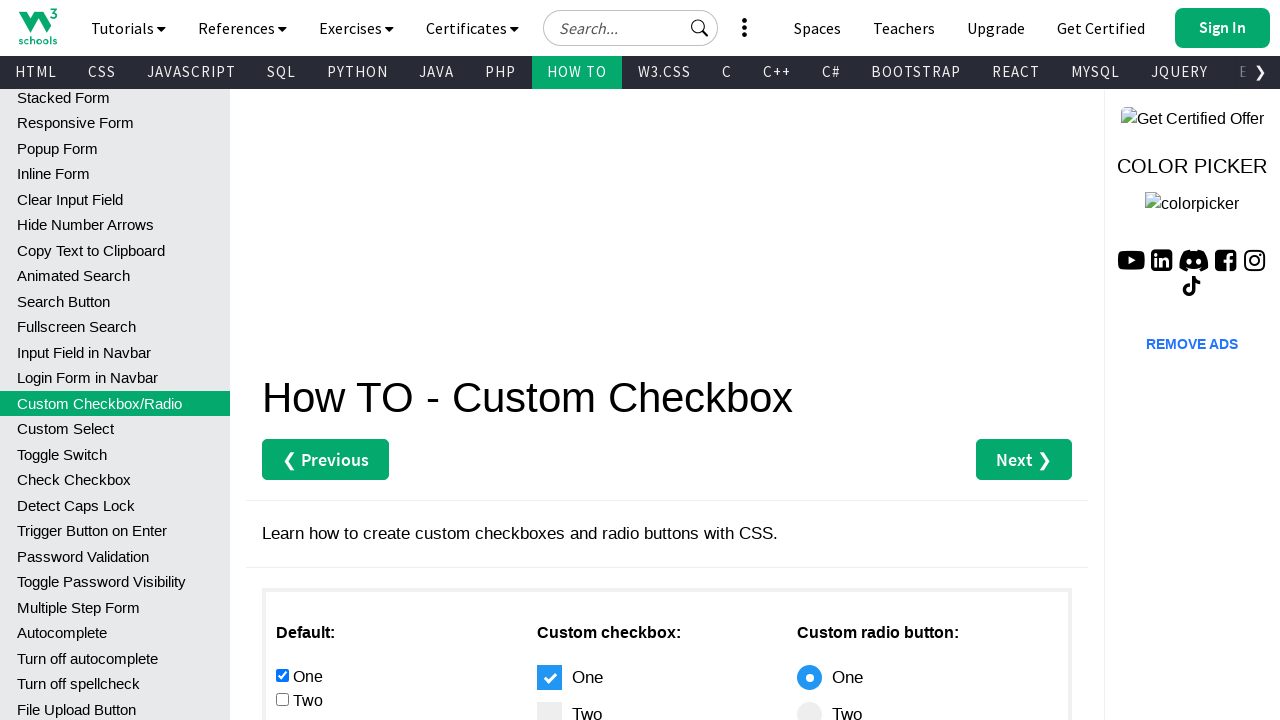

Checked the second checkbox at (282, 699) on #main div :nth-child(1) input[type="checkbox"] >> nth=1
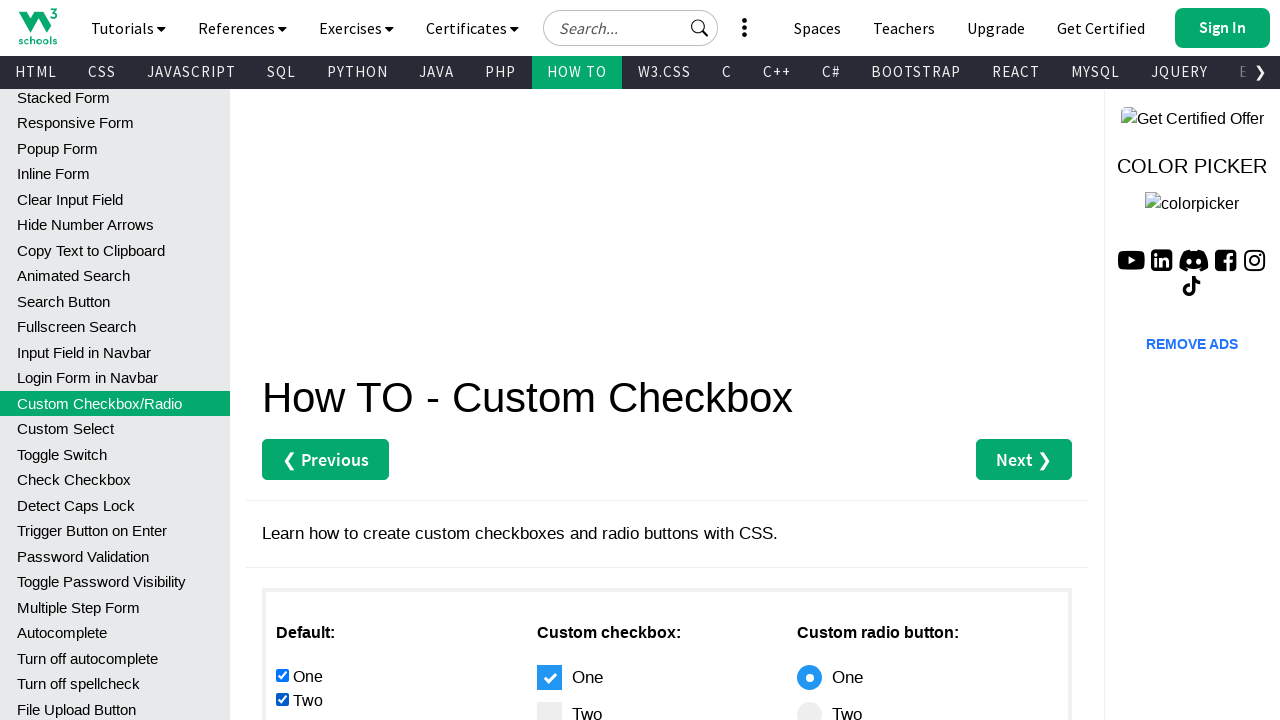

Unchecked the first checkbox at (282, 675) on #main div :nth-child(1) input[type="checkbox"] >> nth=0
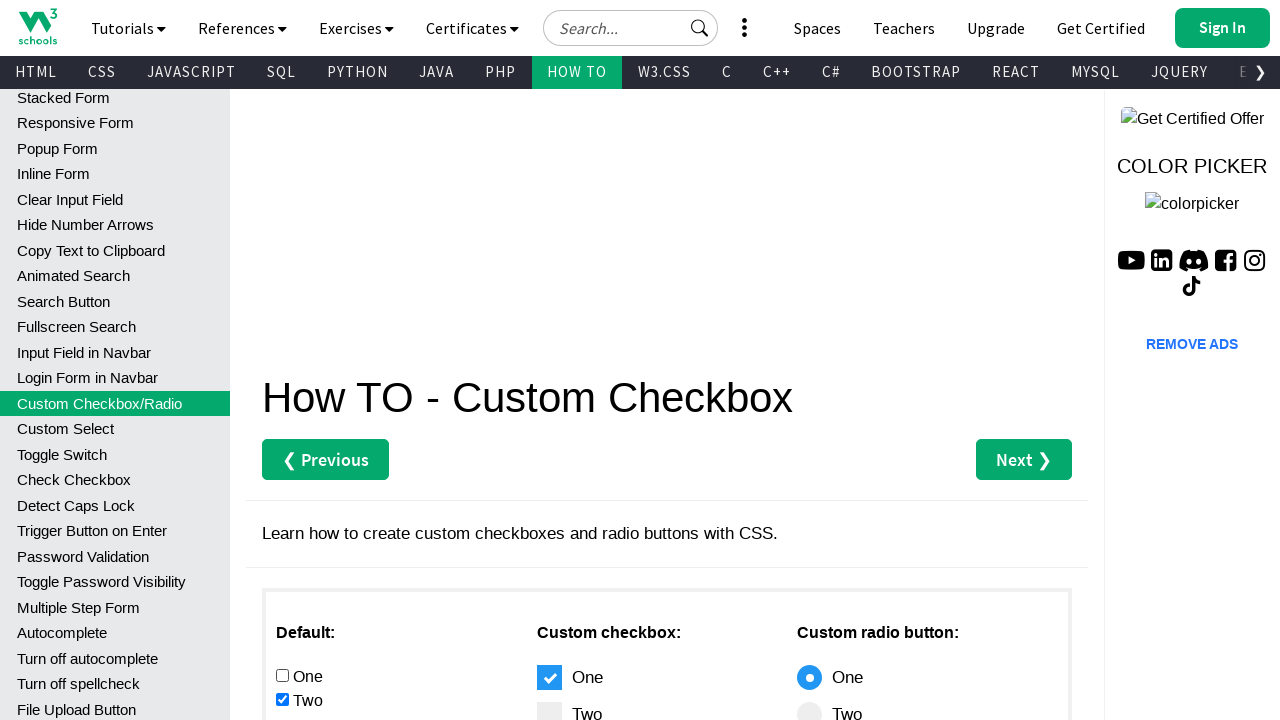

Located all radio buttons in the main div
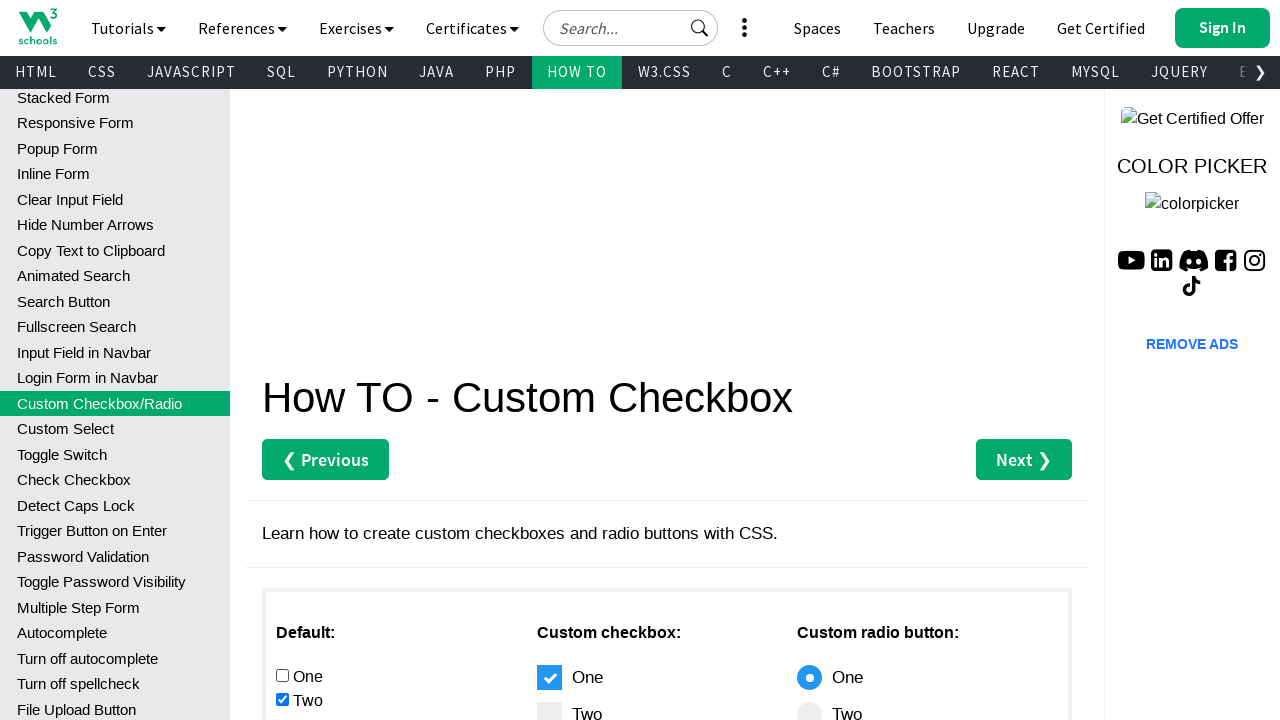

Selected the second radio button at (282, 360) on #main div :nth-child(1) input[type="radio"] >> nth=1
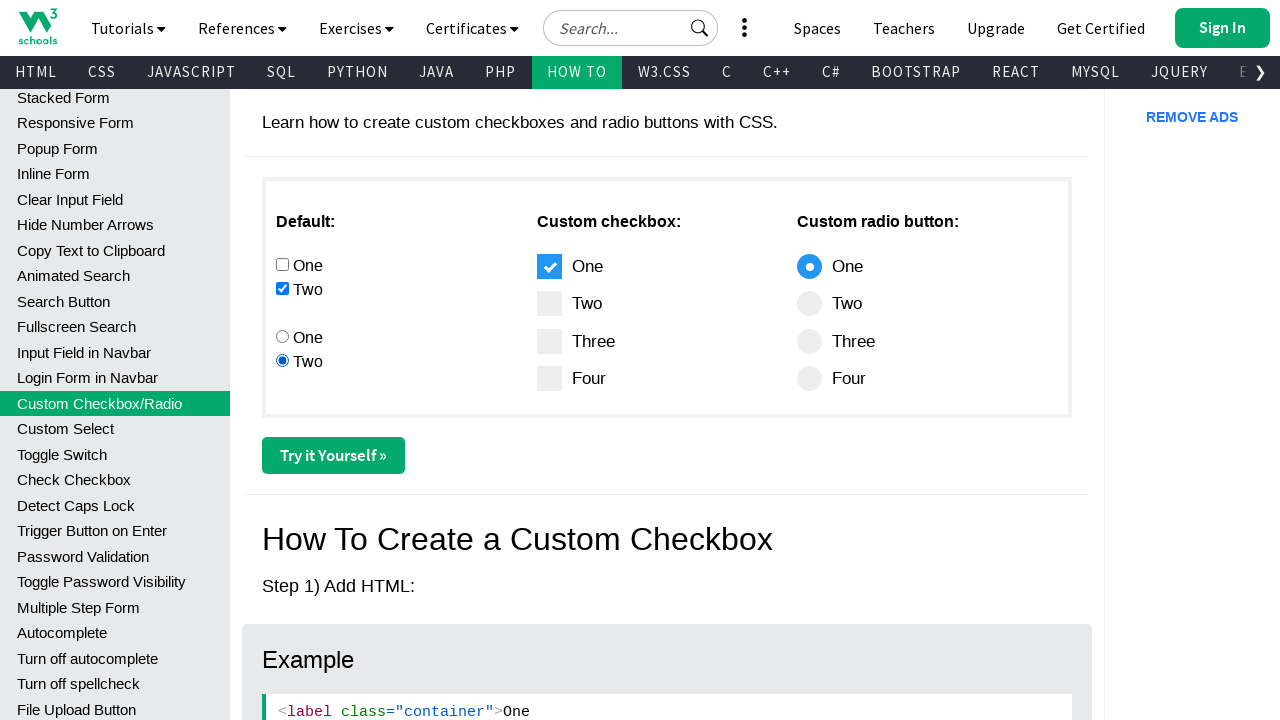

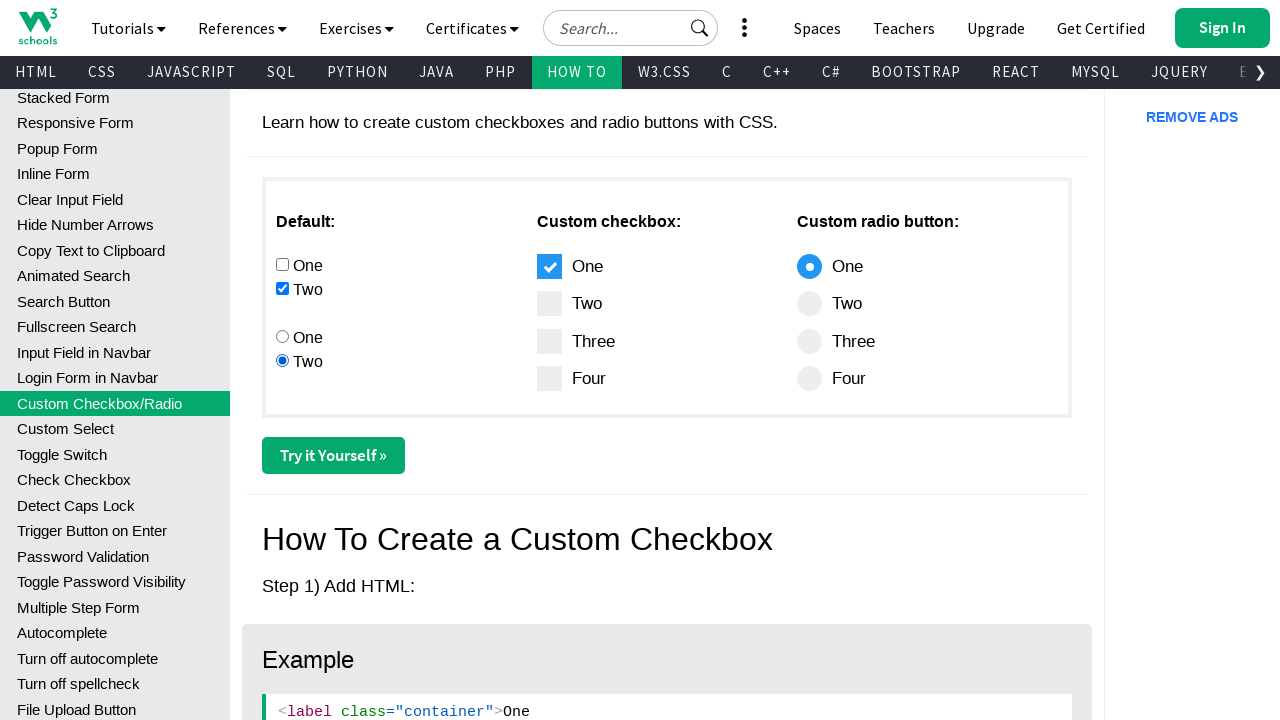